Tests JavaScript confirm dialog by clicking a button to trigger it, dismissing it first, then accepting it

Starting URL: https://the-internet.herokuapp.com/javascript_alerts

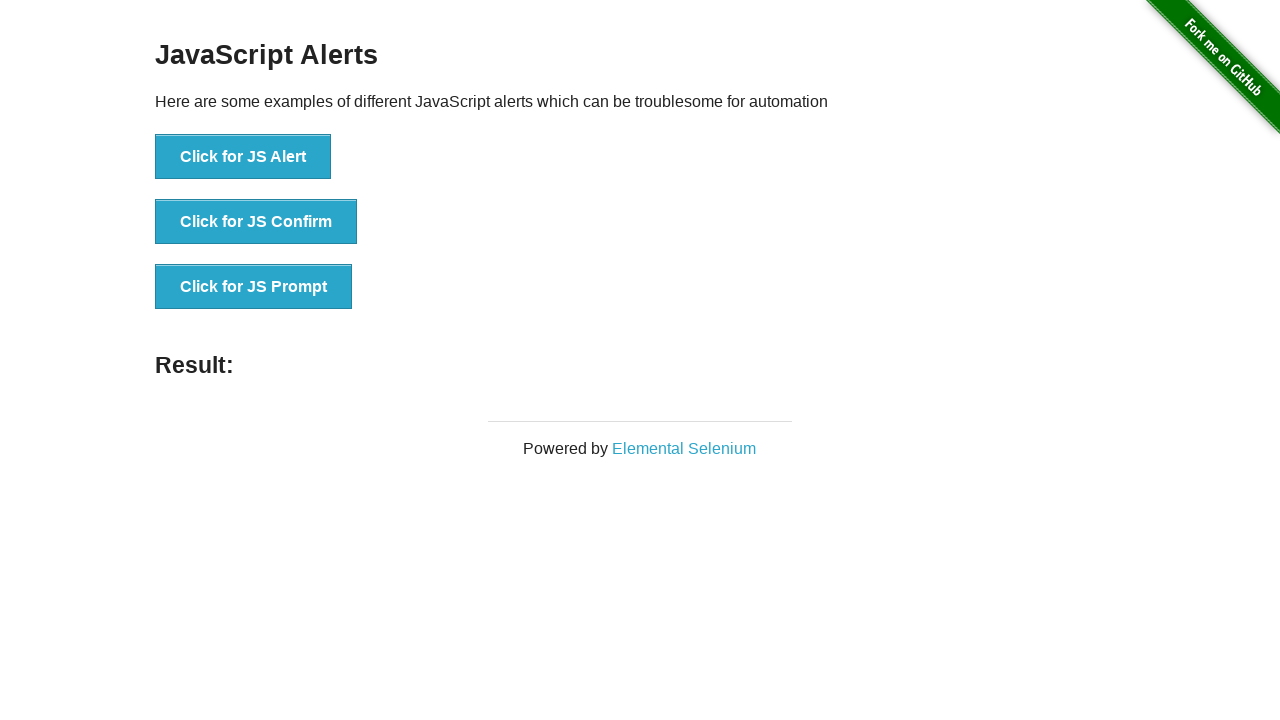

Clicked button to trigger JavaScript confirm dialog at (256, 222) on xpath=//button[@onclick='jsConfirm()']
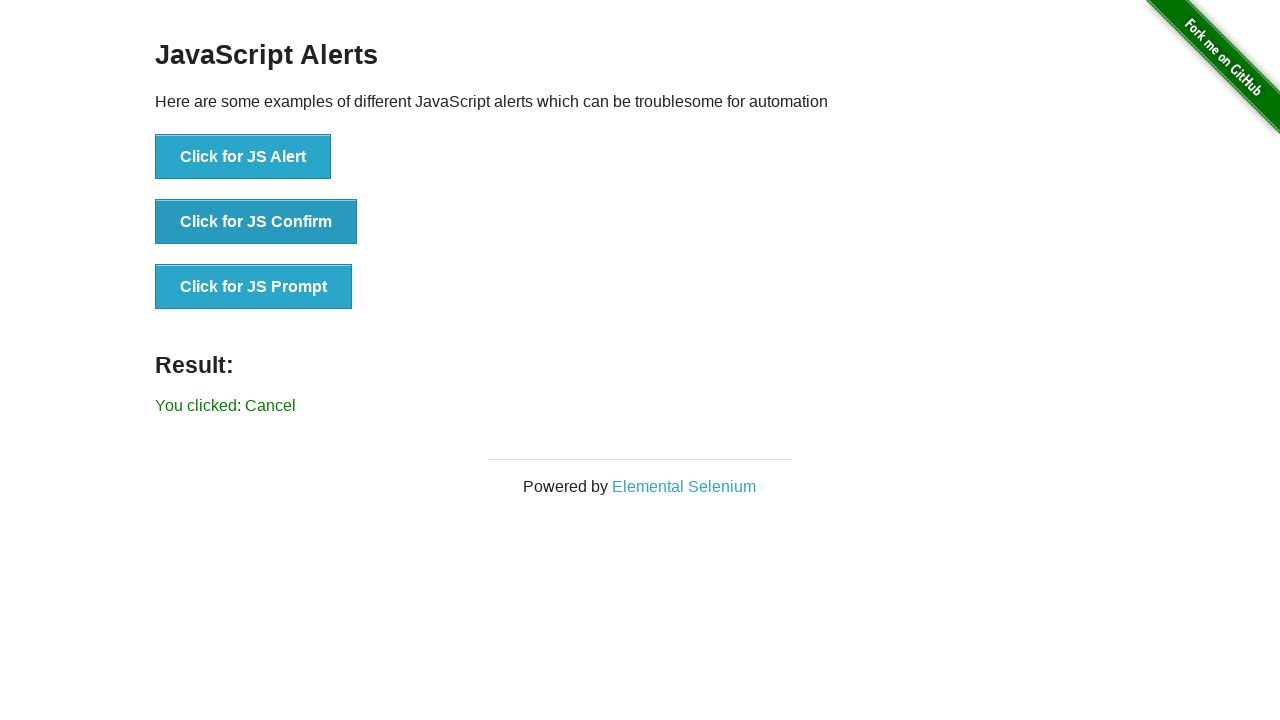

Set up dialog handler to dismiss confirmation
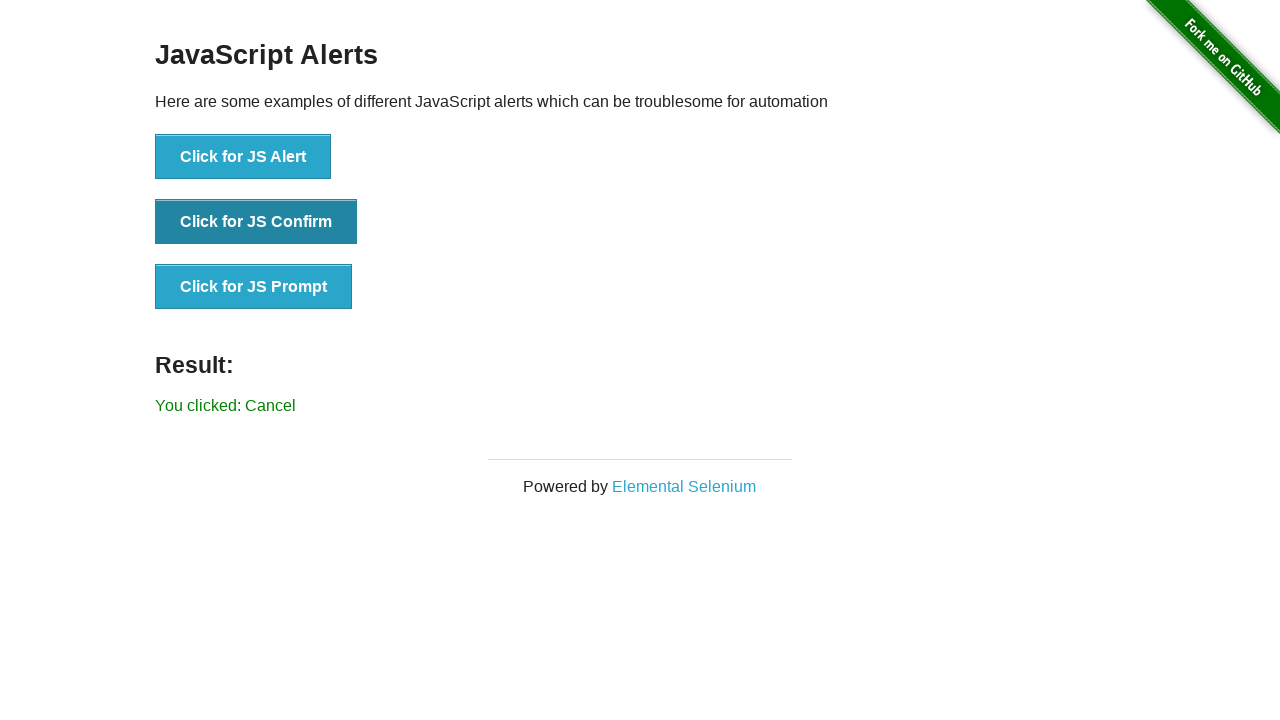

Clicked button to trigger confirm dialog again and dismissed it at (256, 222) on xpath=//button[@onclick='jsConfirm()']
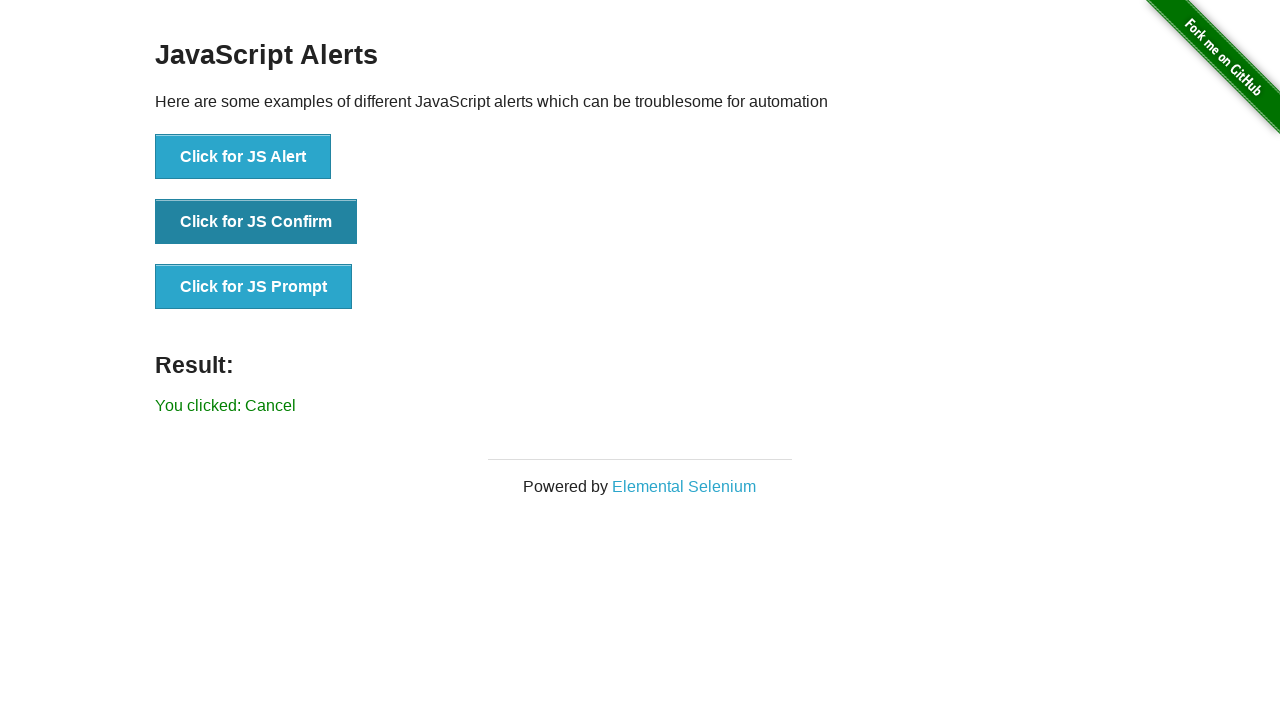

Set up dialog handler to accept confirmation
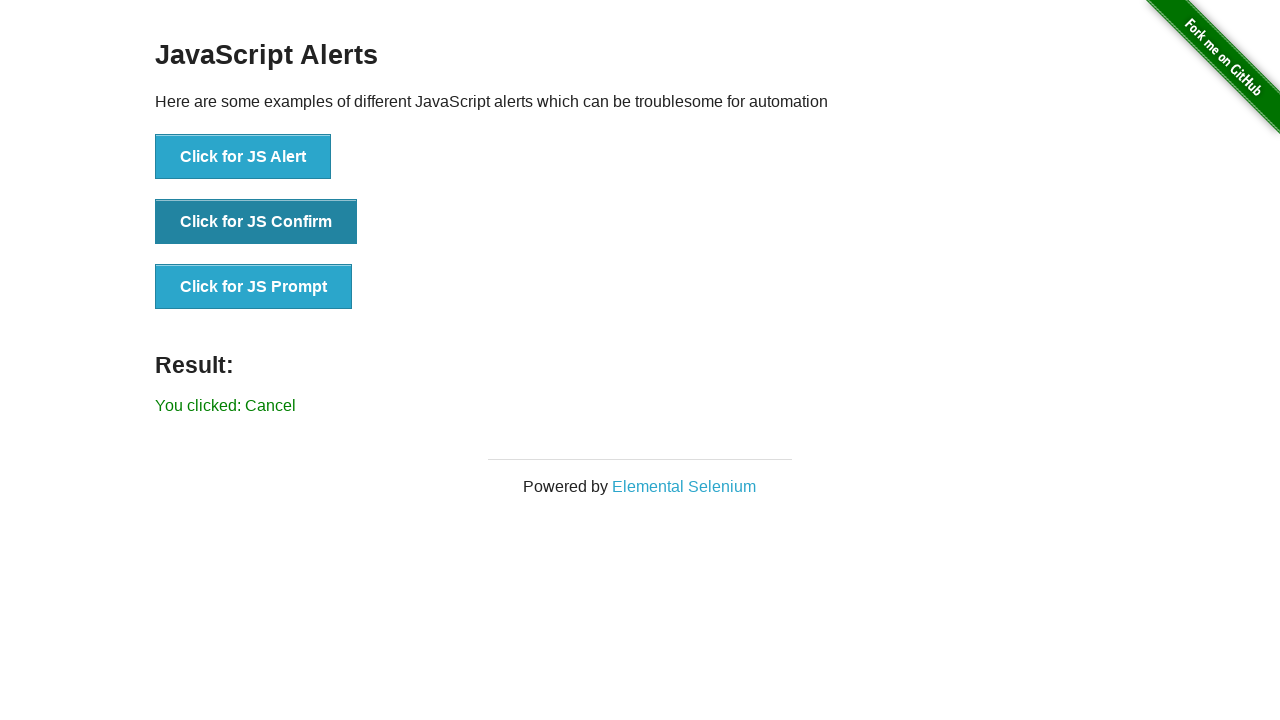

Clicked button to trigger confirm dialog and accepted it at (256, 222) on xpath=//button[@onclick='jsConfirm()']
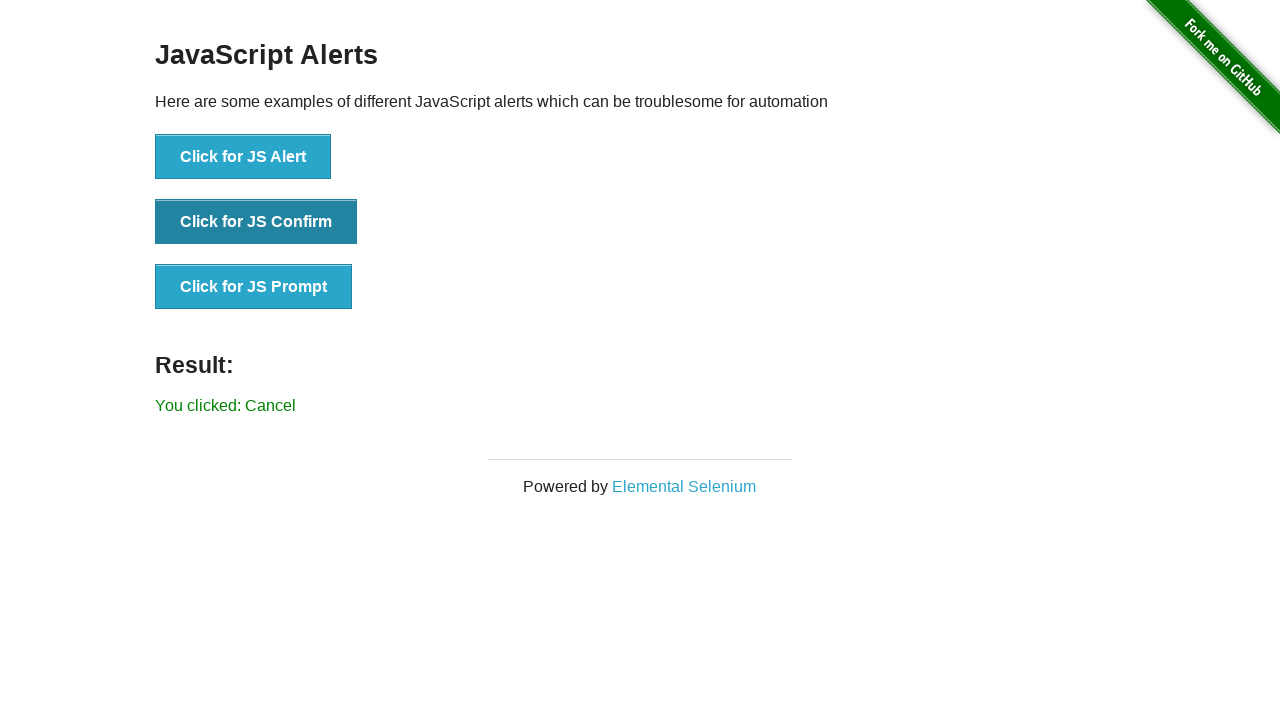

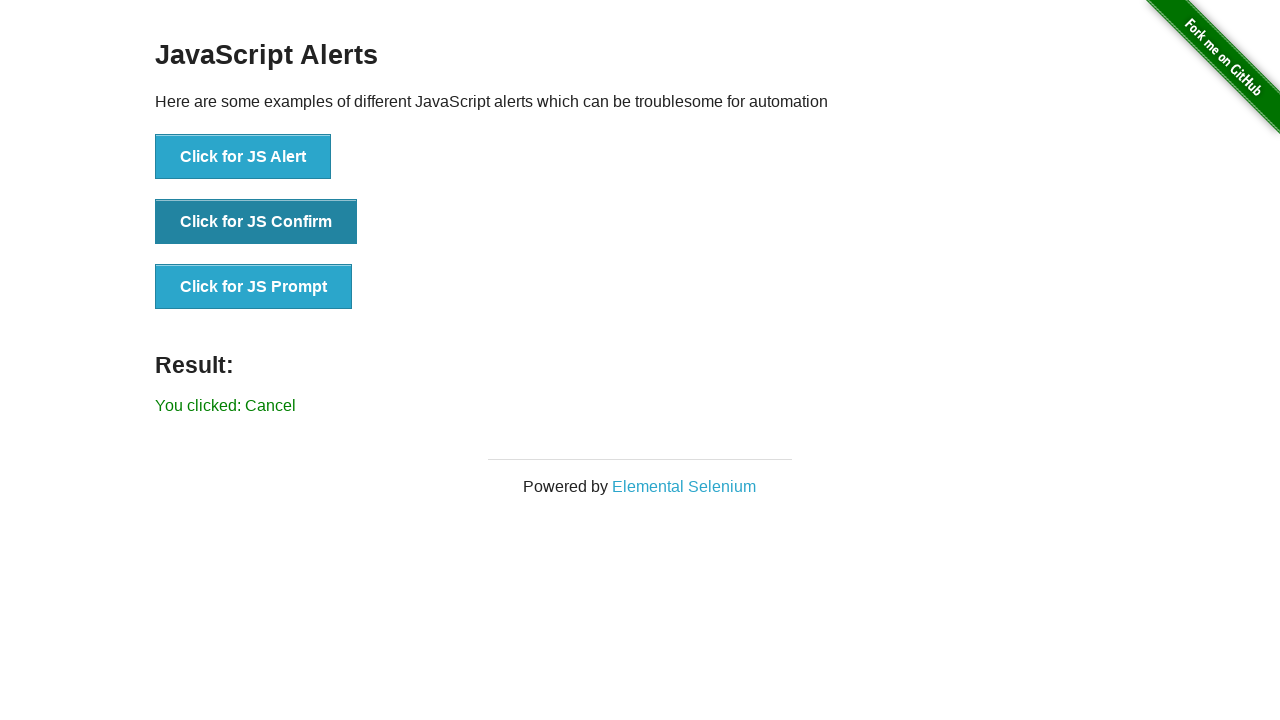